Tests visual layout by navigating to an xkcd comic page and modifying the logo's height and width attributes to simulate layout changes

Starting URL: https://xkcd.com/554/

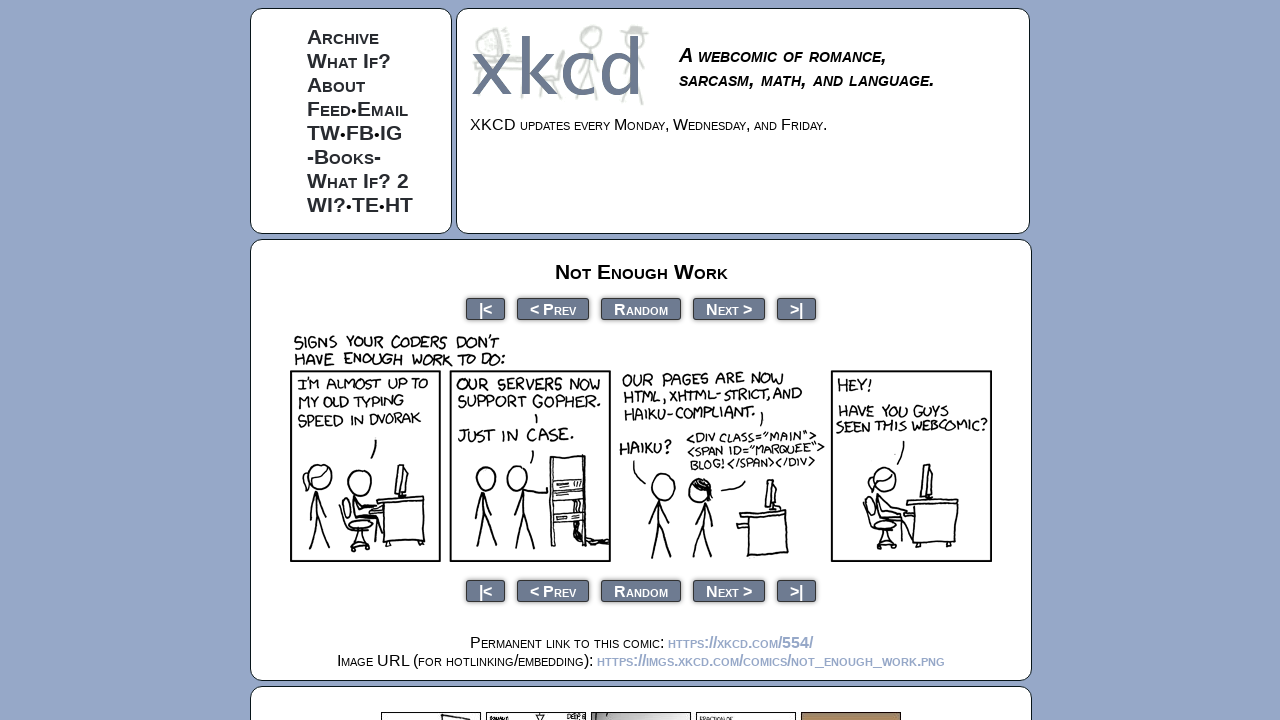

Waited for xkcd logo to be visible on the page
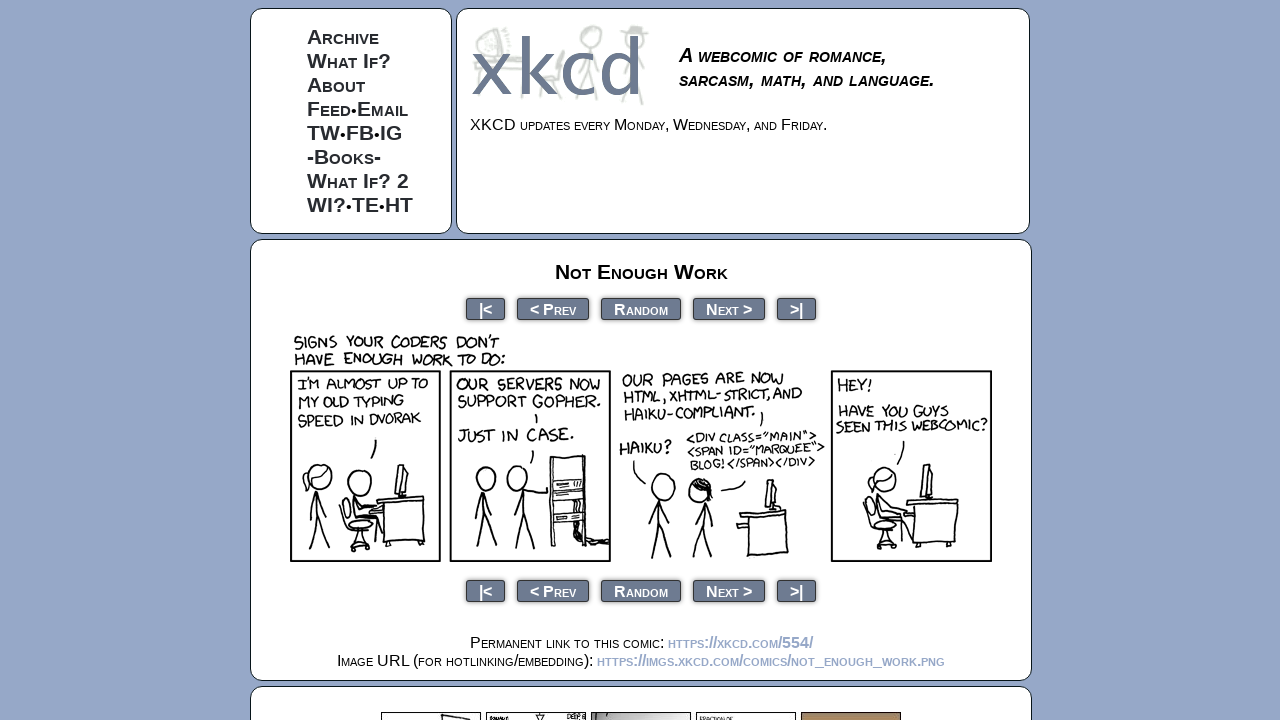

Changed logo height attribute from 83 to 130
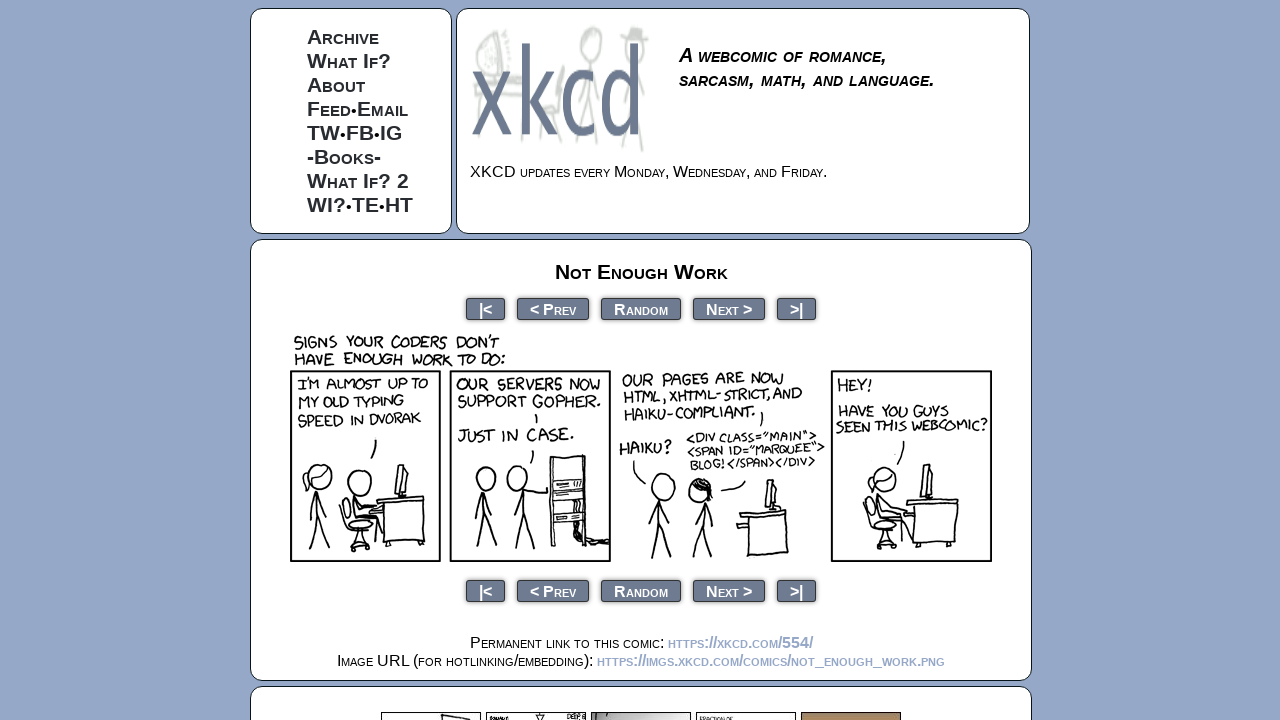

Changed logo width attribute from 185 to 120
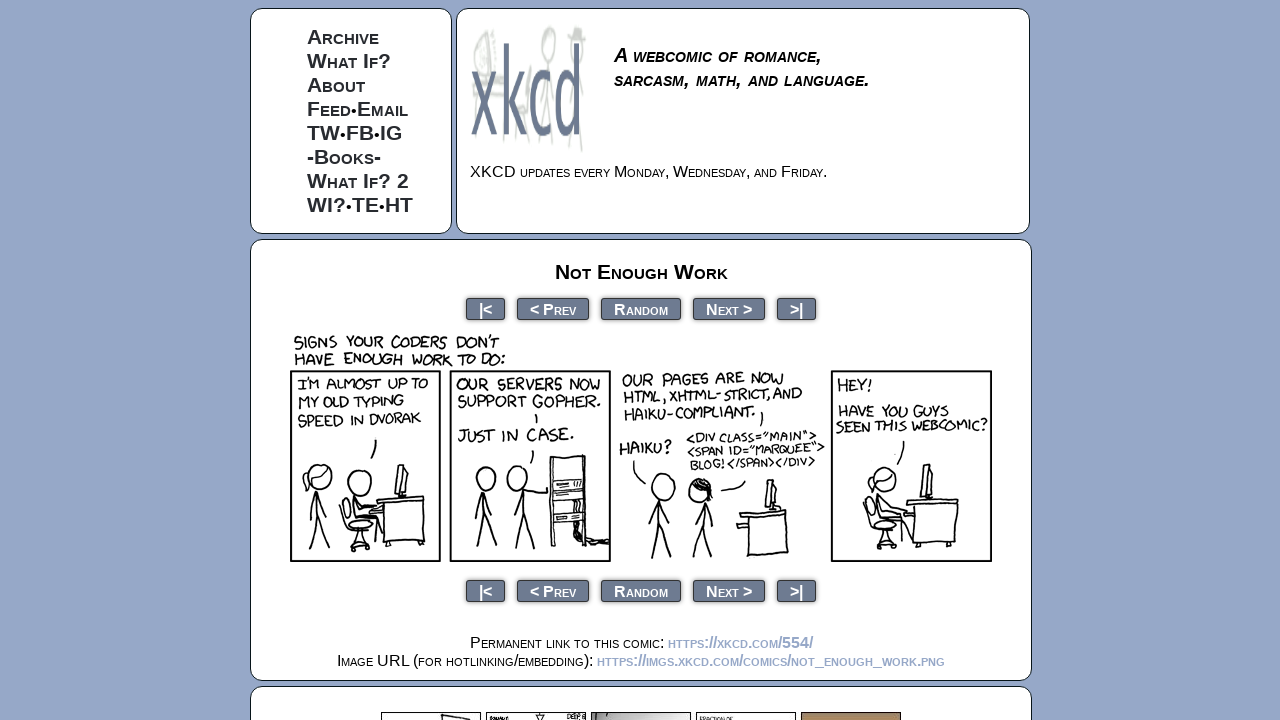

Located the xkcd logo element
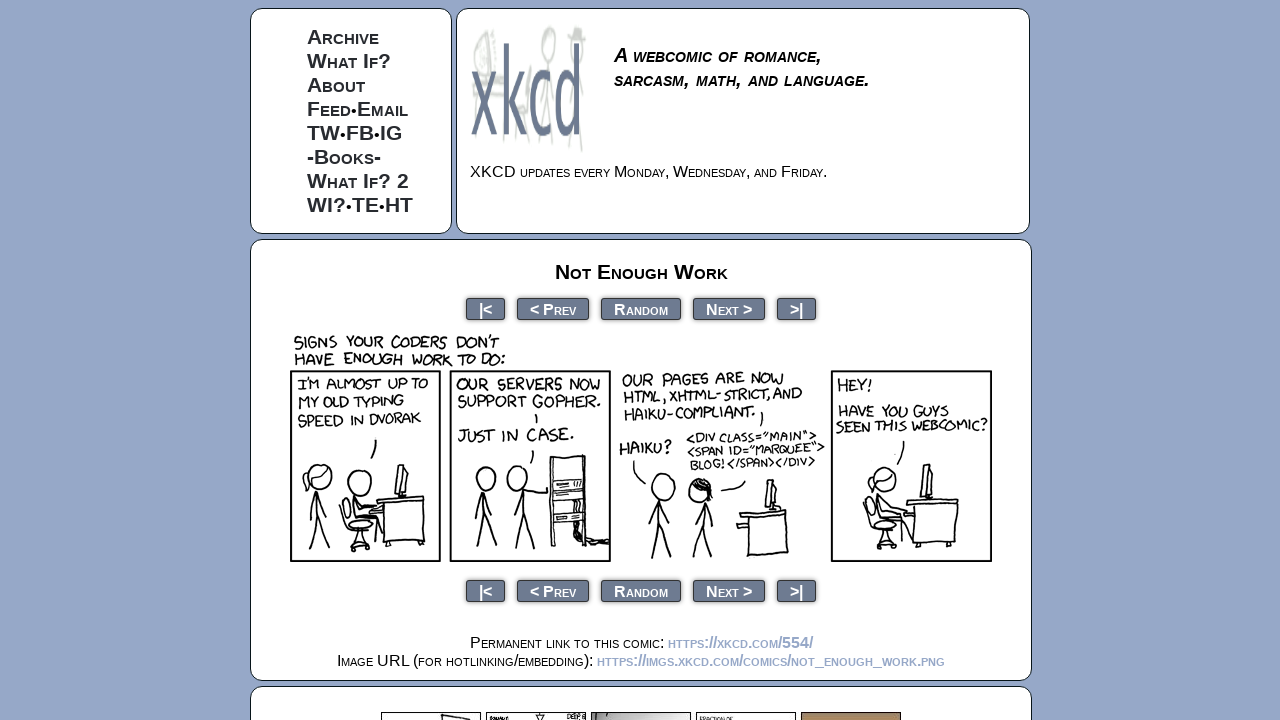

Verified logo is ready after layout changes
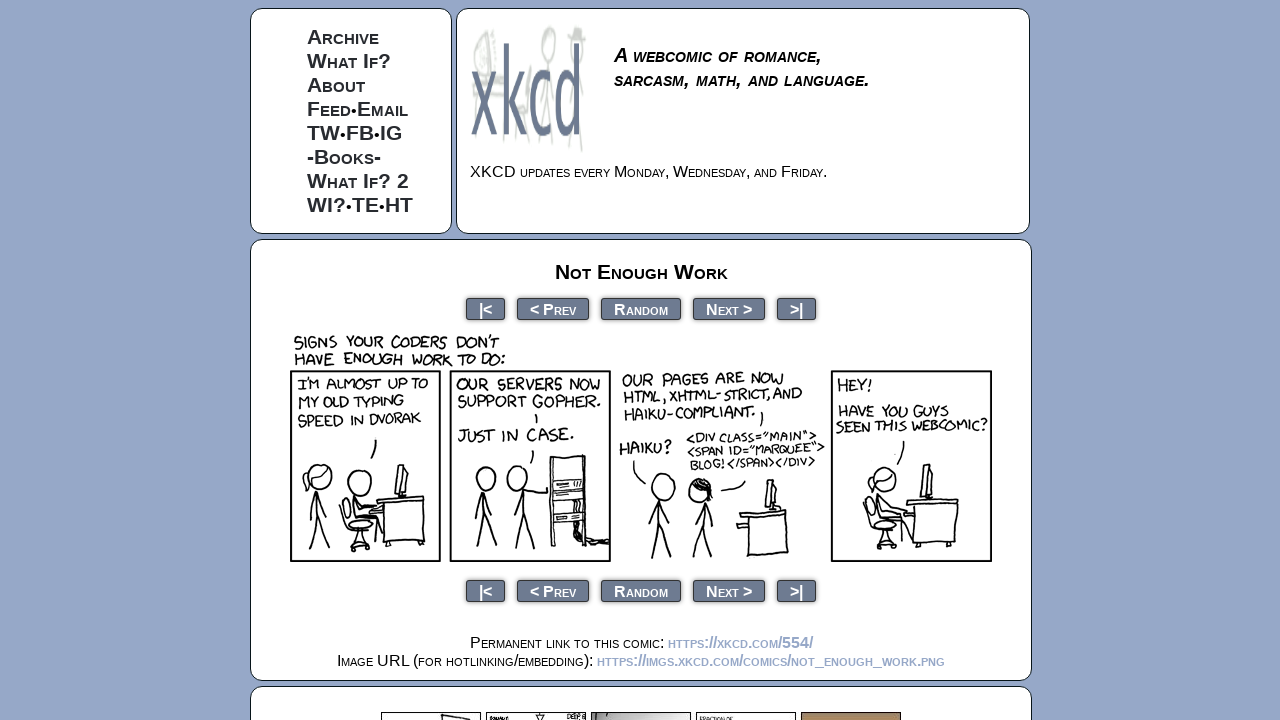

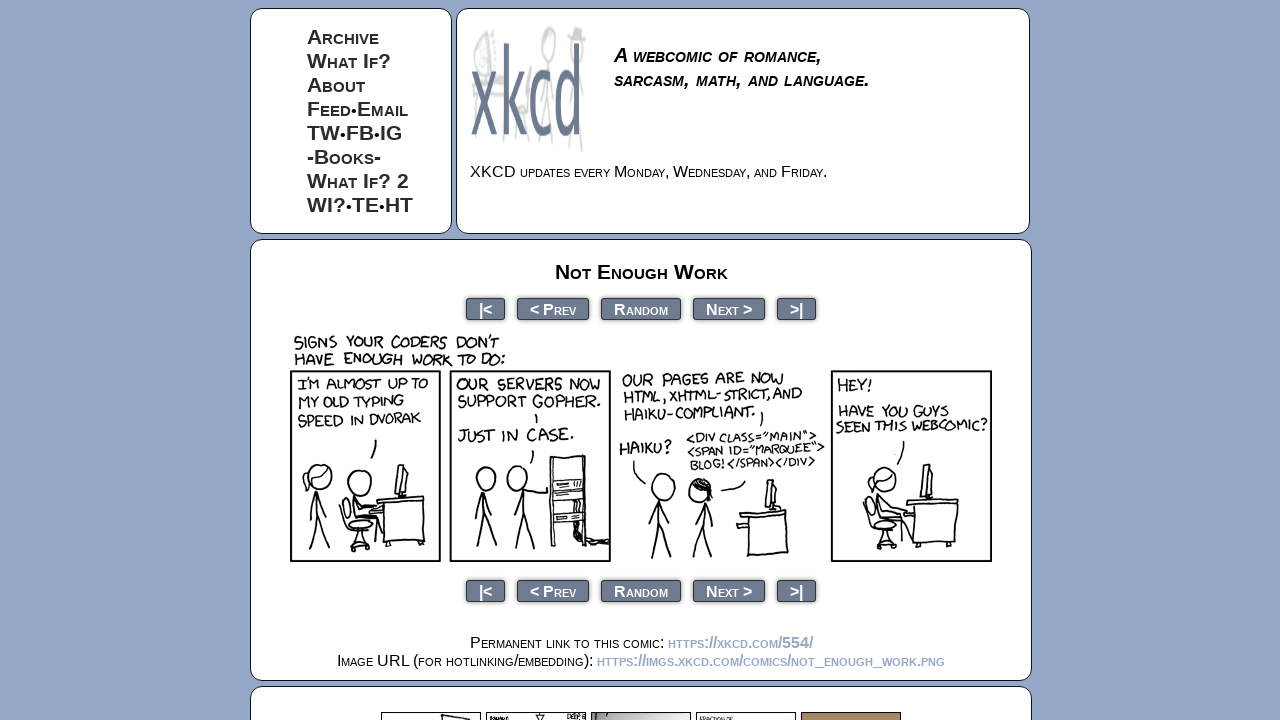